Tests drag and drop functionality by dragging a source element to a target drop zone and verifying the drop was successful

Starting URL: https://jqueryui.com/resources/demos/droppable/default.html

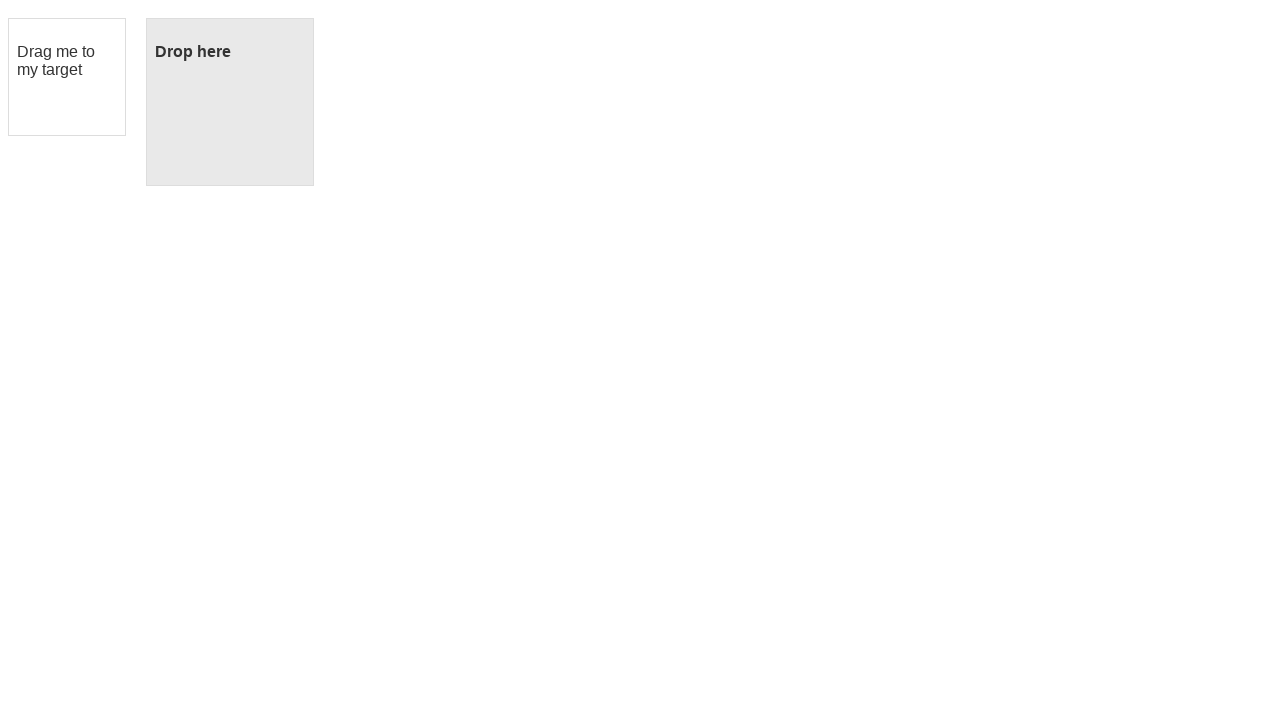

Navigated to jQuery UI droppable demo page
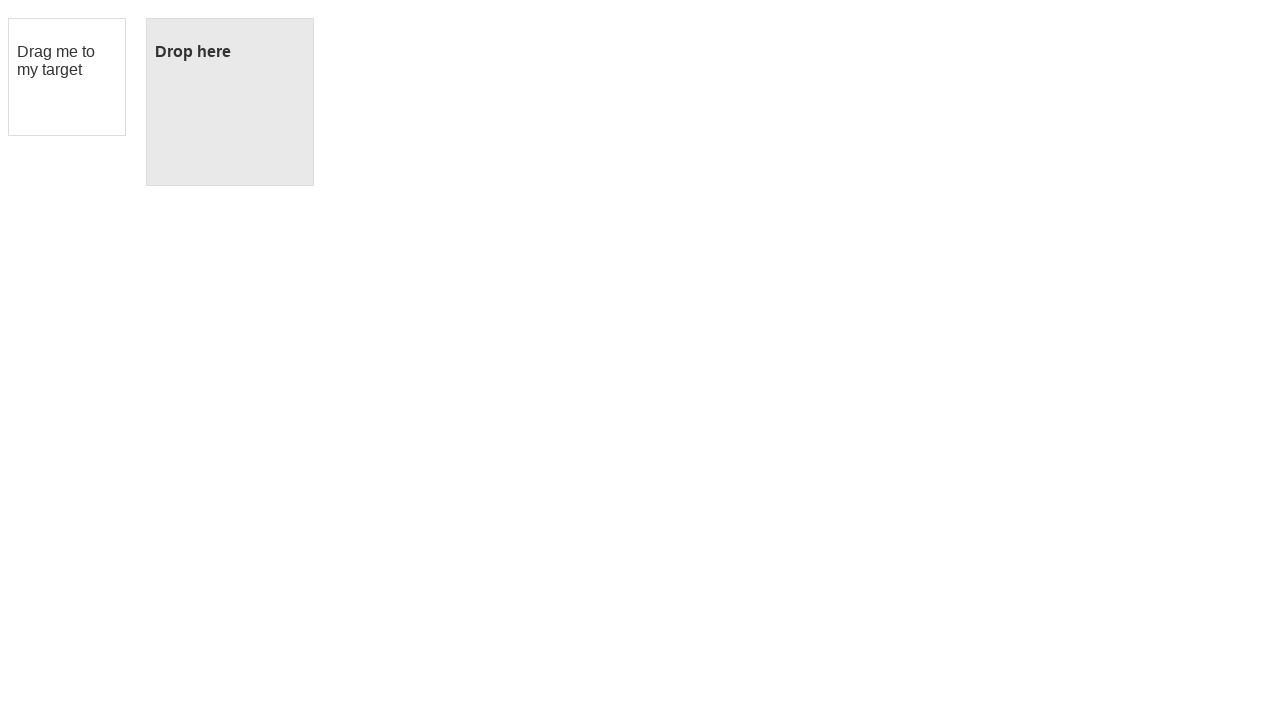

Located draggable source element
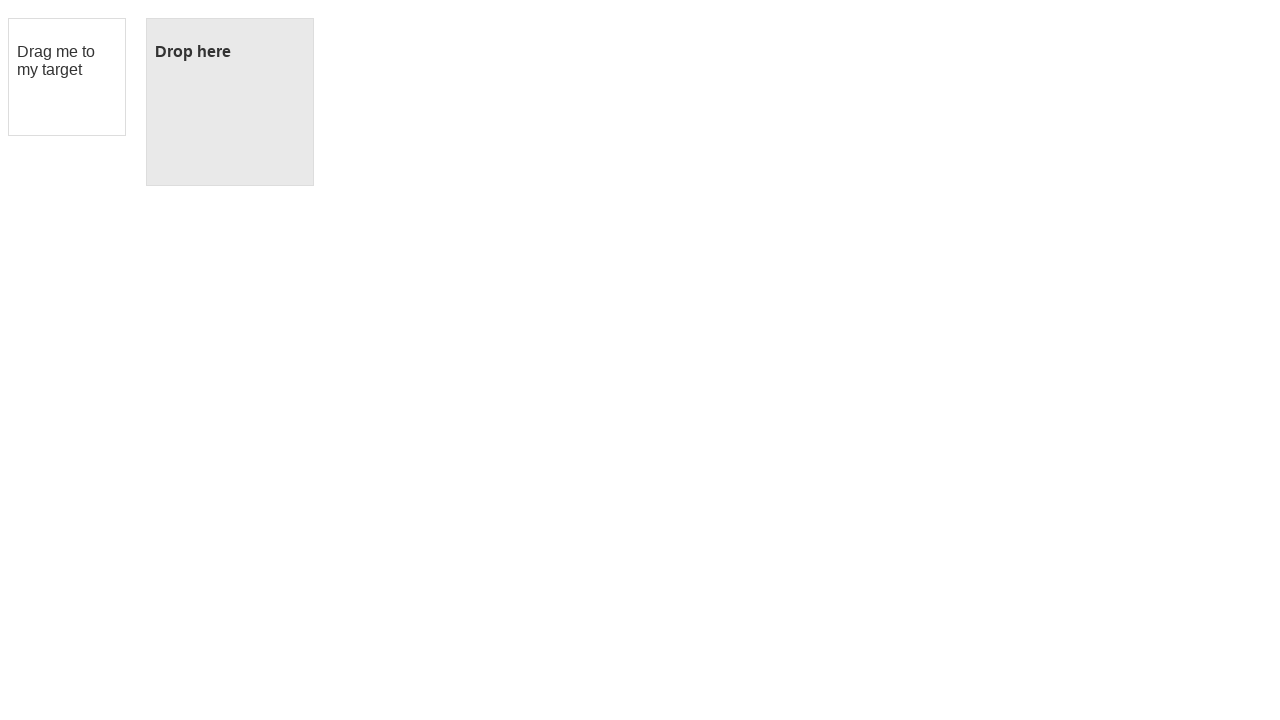

Located droppable target element
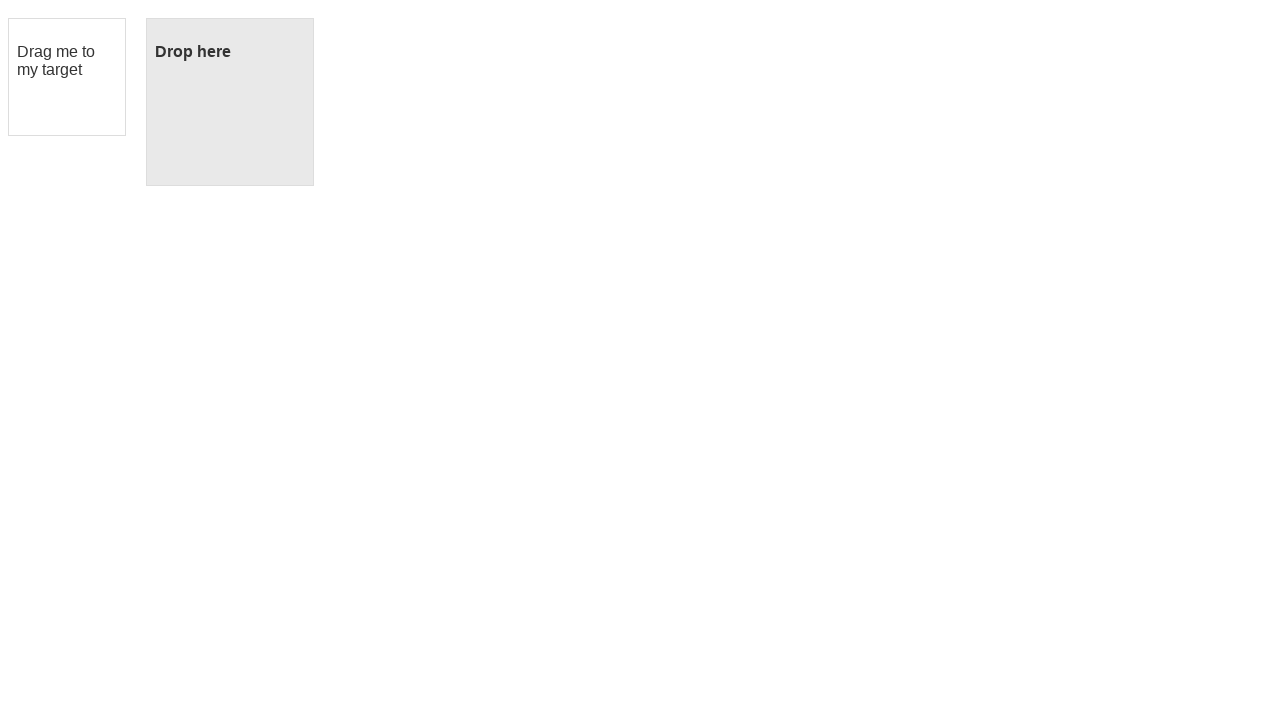

Dragged source element to target drop zone at (230, 102)
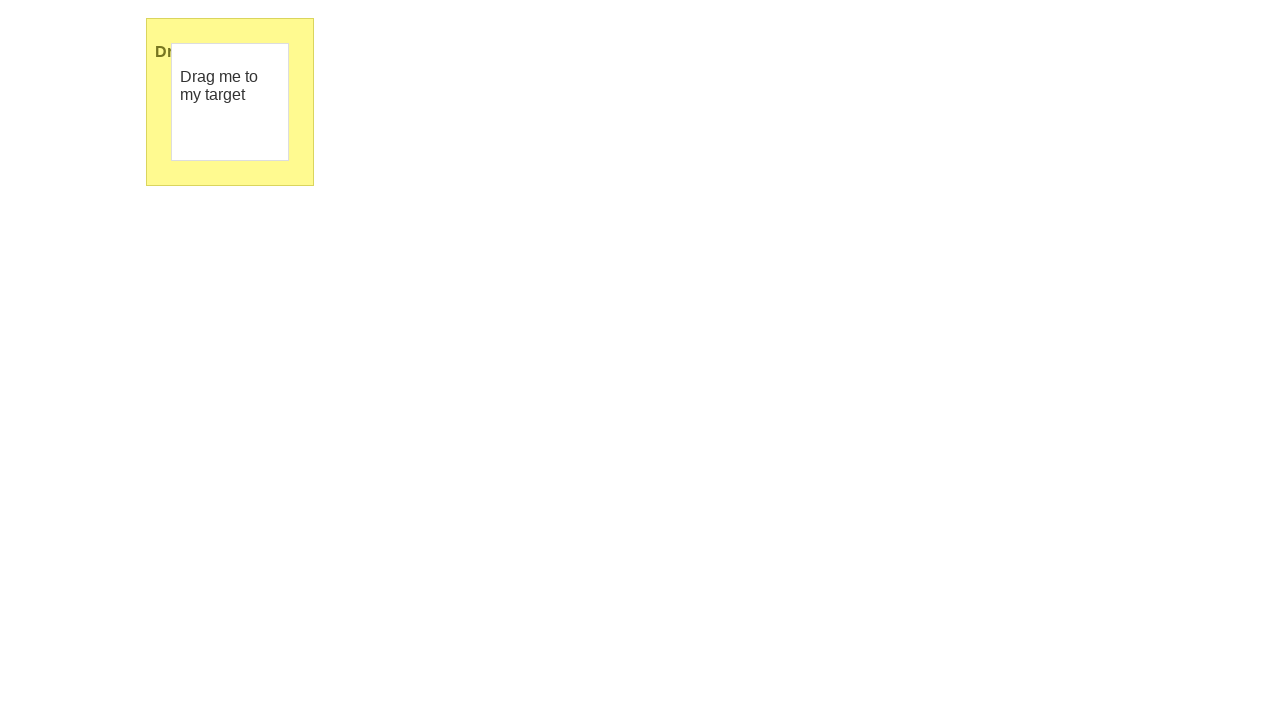

Verified 'Dropped!' message appeared, confirming successful drop
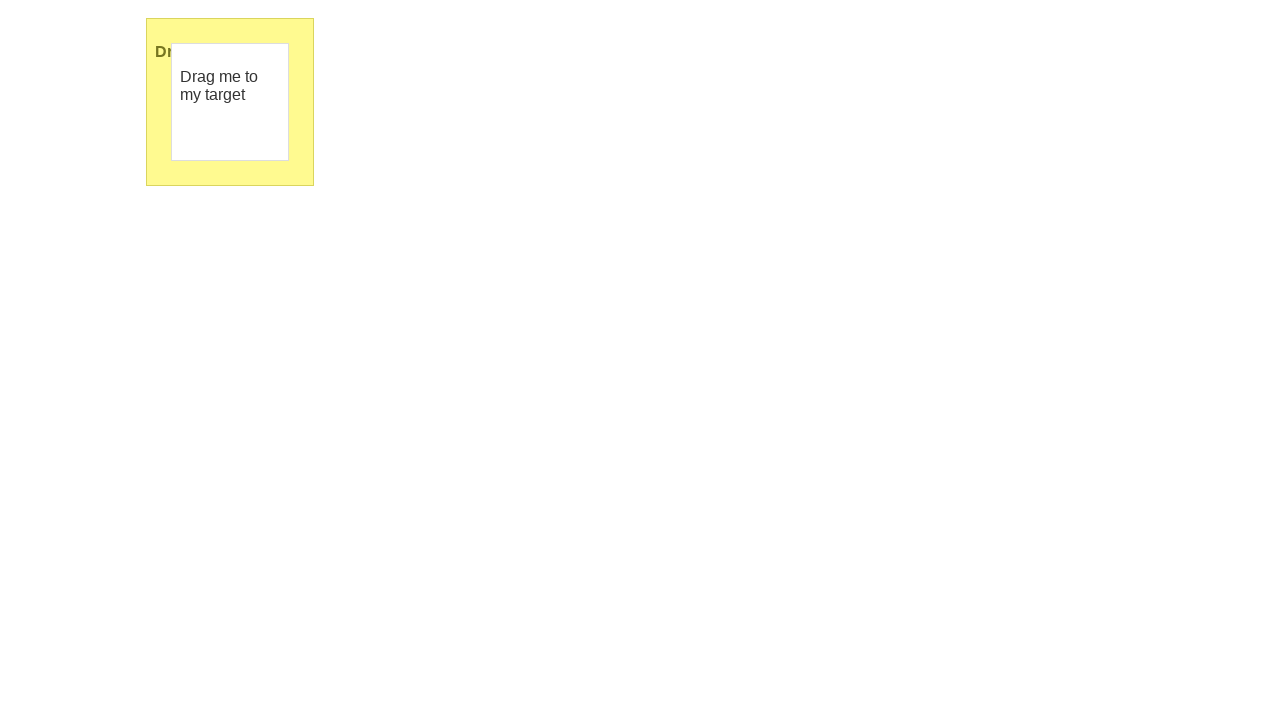

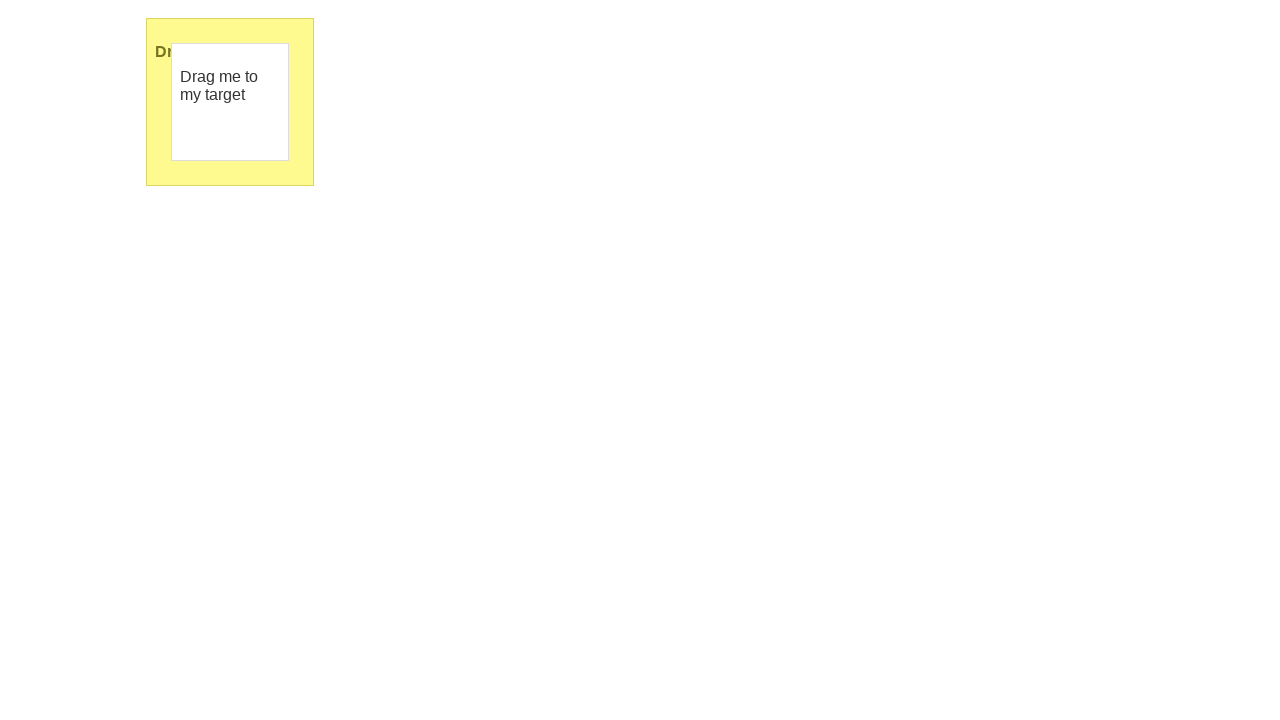